Tests dropdown/select menu functionality by selecting options using different strategies (by visible text, by index, by value) on a demo QA website, and also demonstrates multi-select interaction.

Starting URL: https://demoqa.com/select-menu

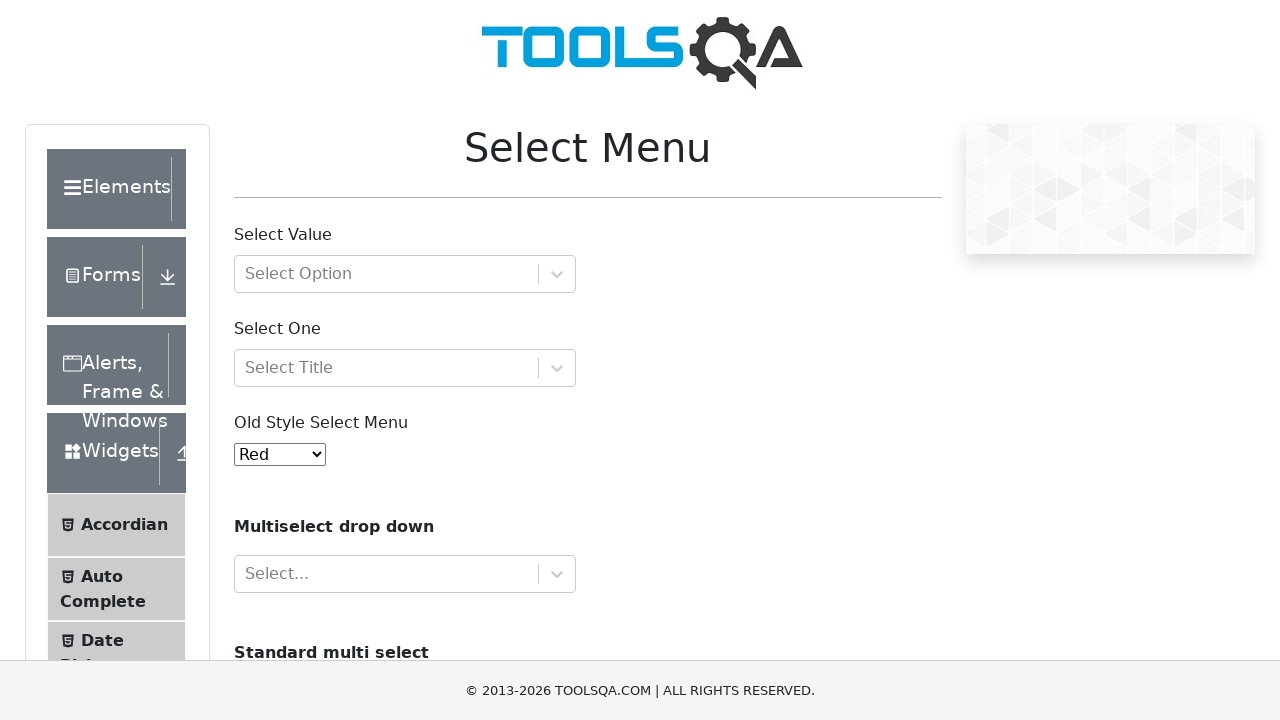

Waited for old select menu to load
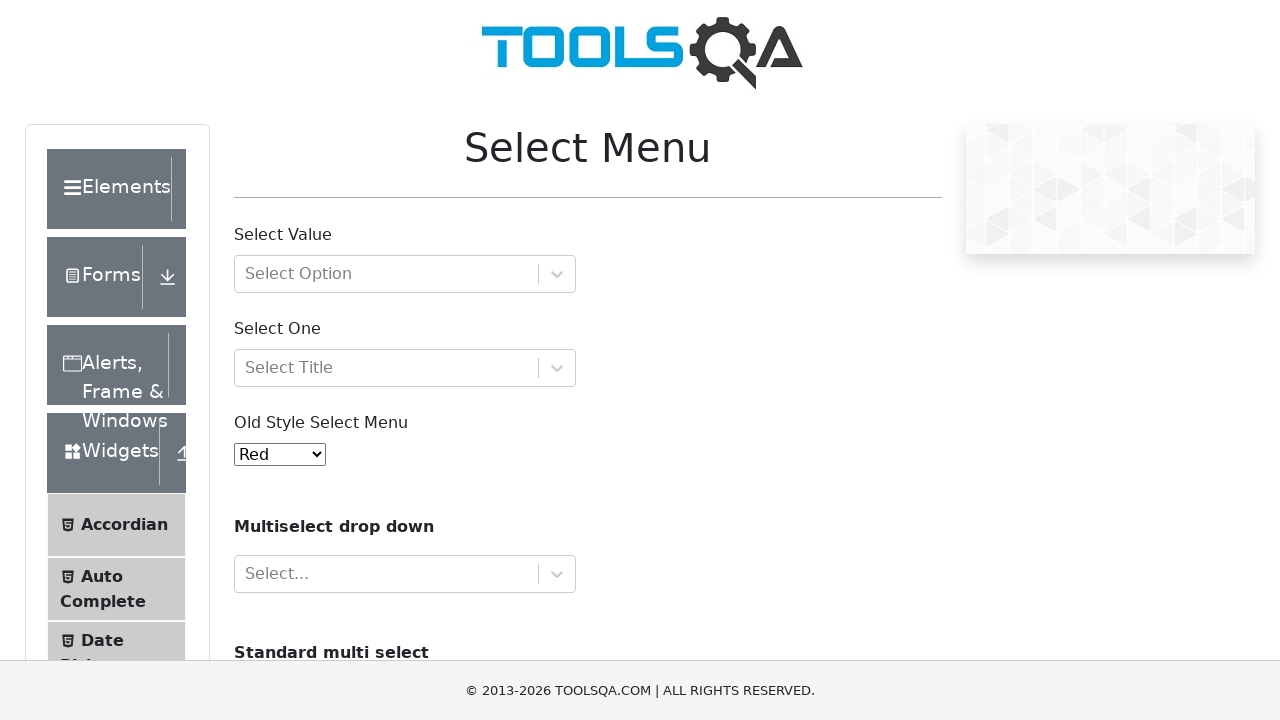

Selected 'Indigo' from old select menu by visible text on #oldSelectMenu
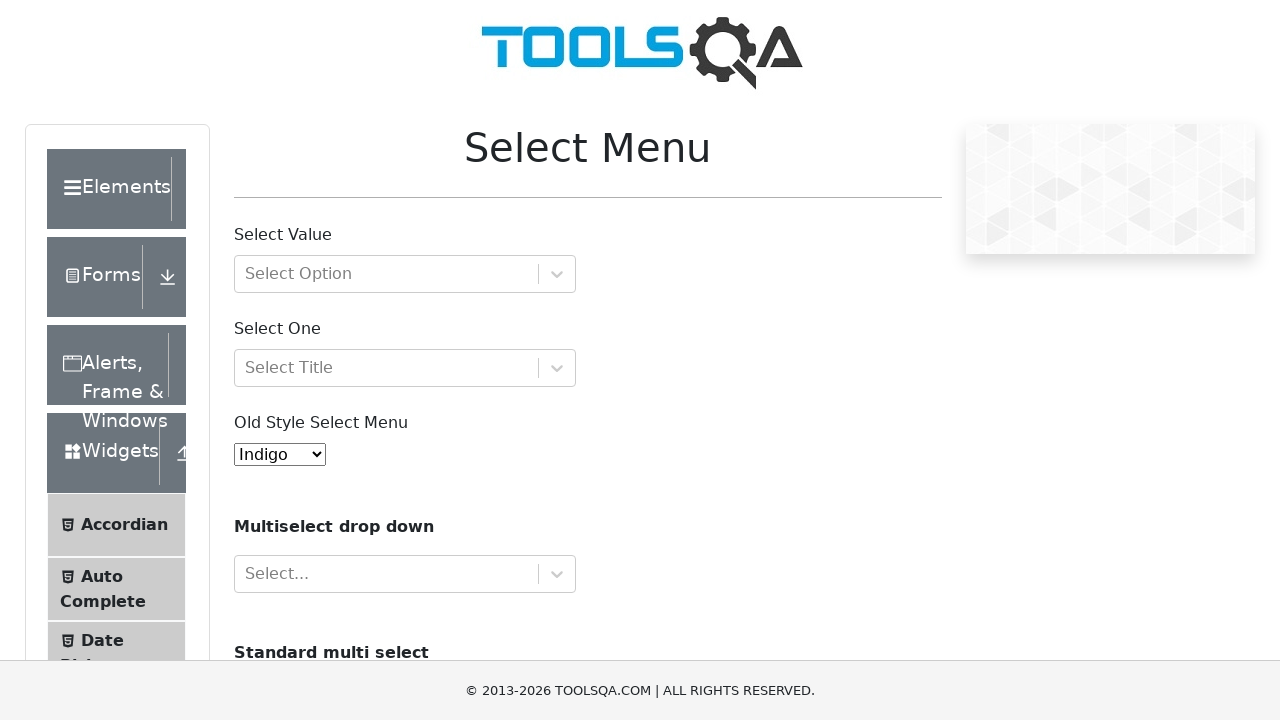

Selected option at index 3 (Blue) from old select menu on #oldSelectMenu
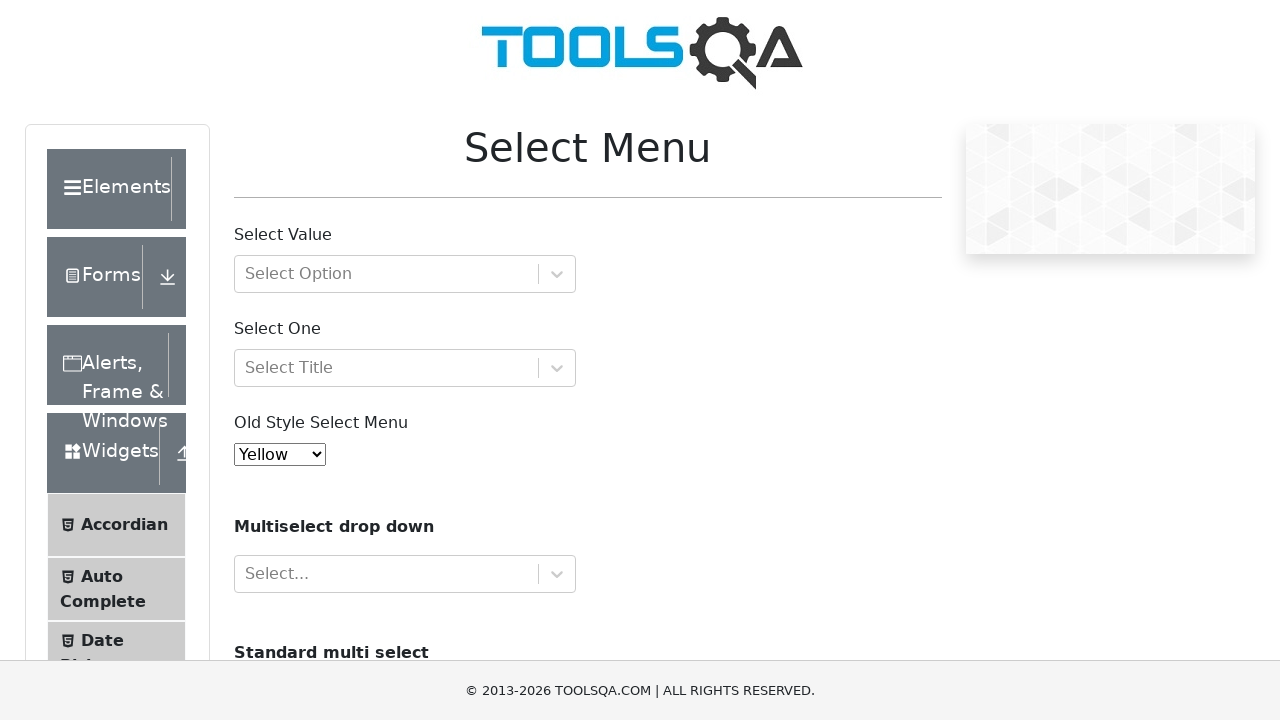

Selected option with value '6' (Purple) from old select menu on #oldSelectMenu
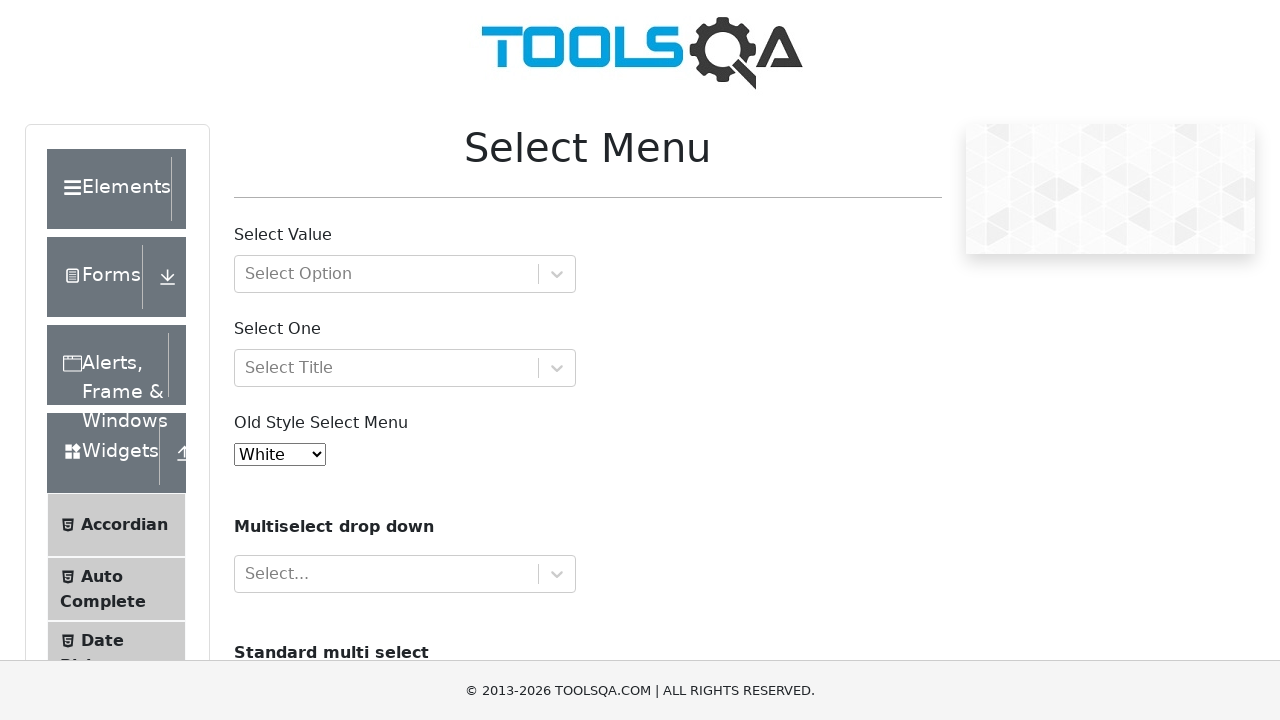

Waited for cars multi-select element to load
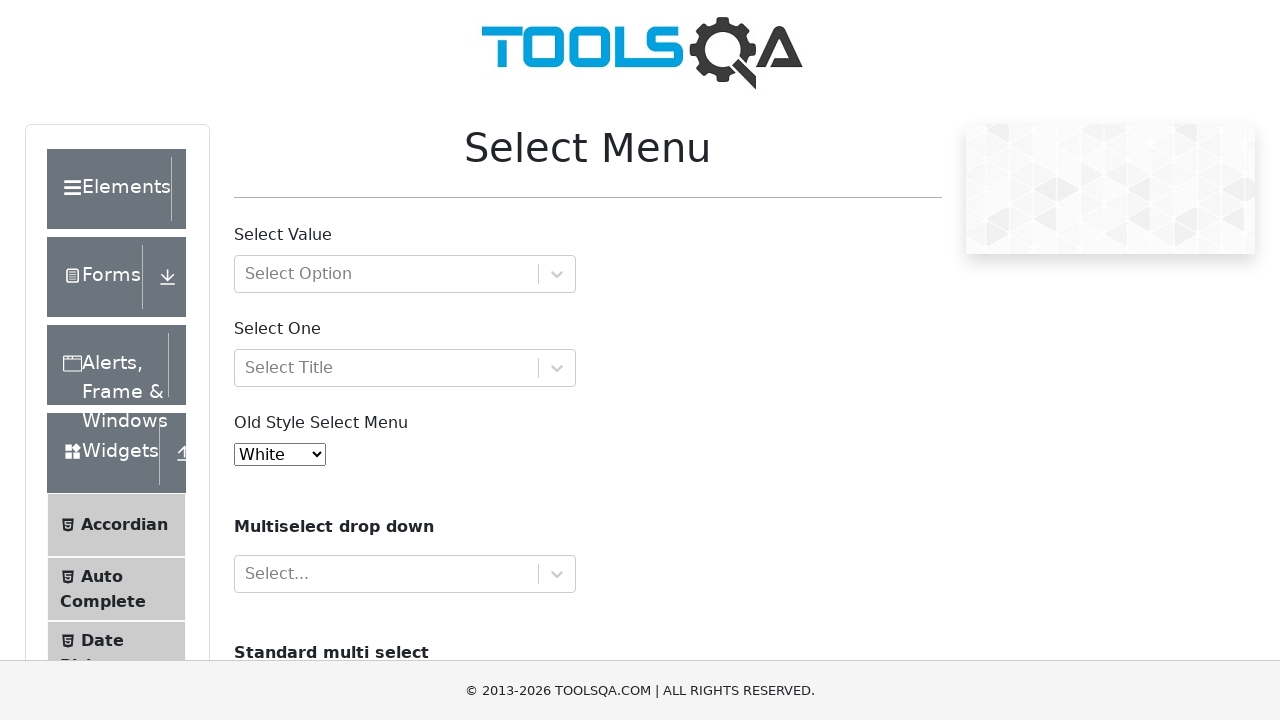

Selected option at index 2 (Opel) from cars multi-select on #cars
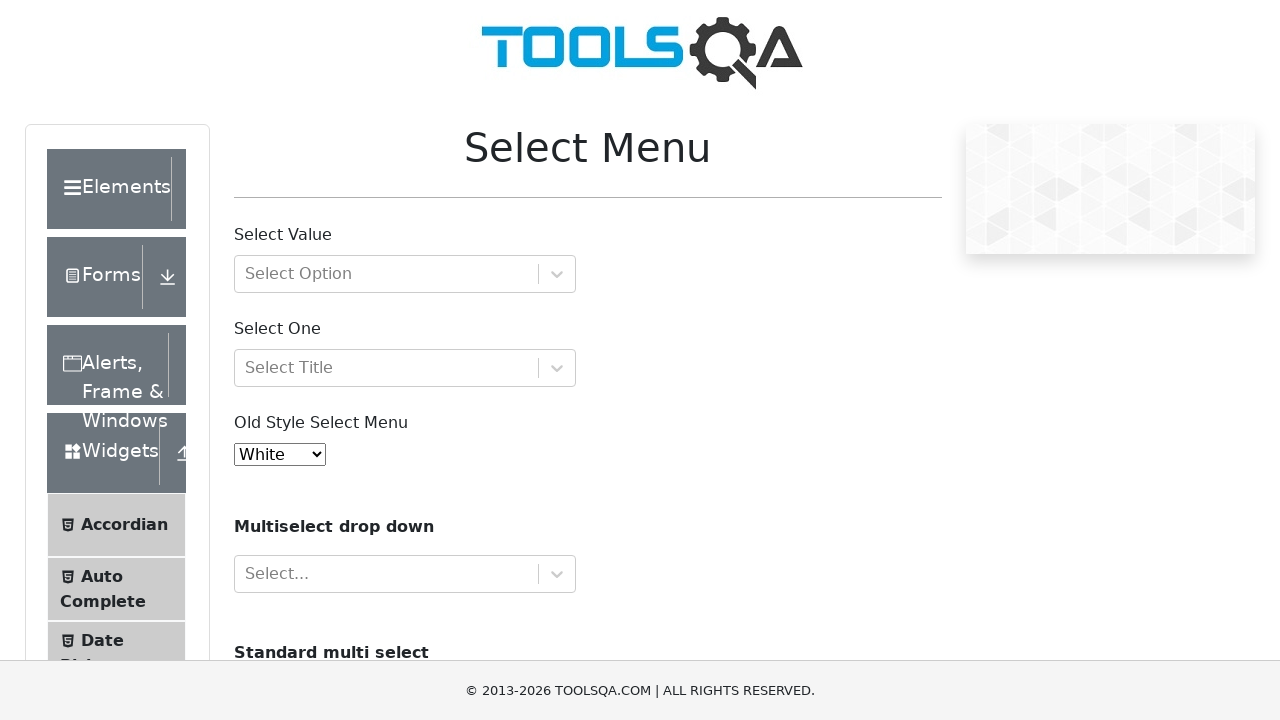

Selected option at index 3 (Audi) from cars multi-select on #cars
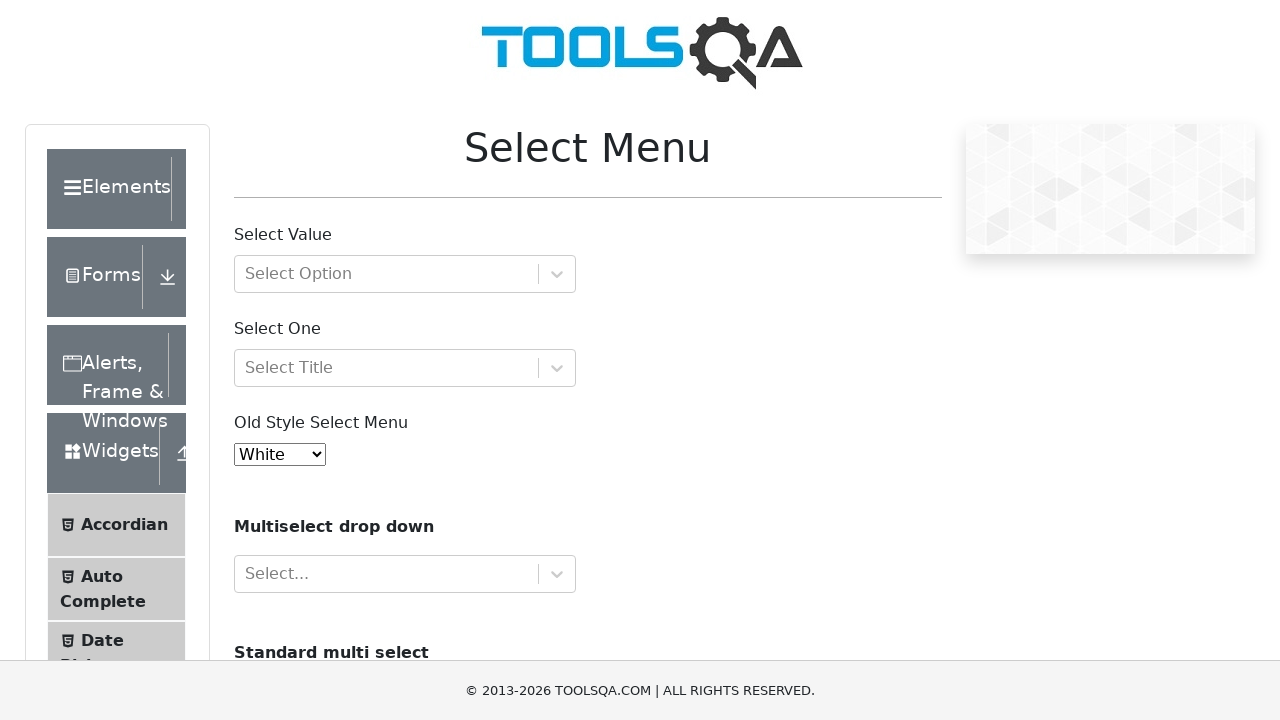

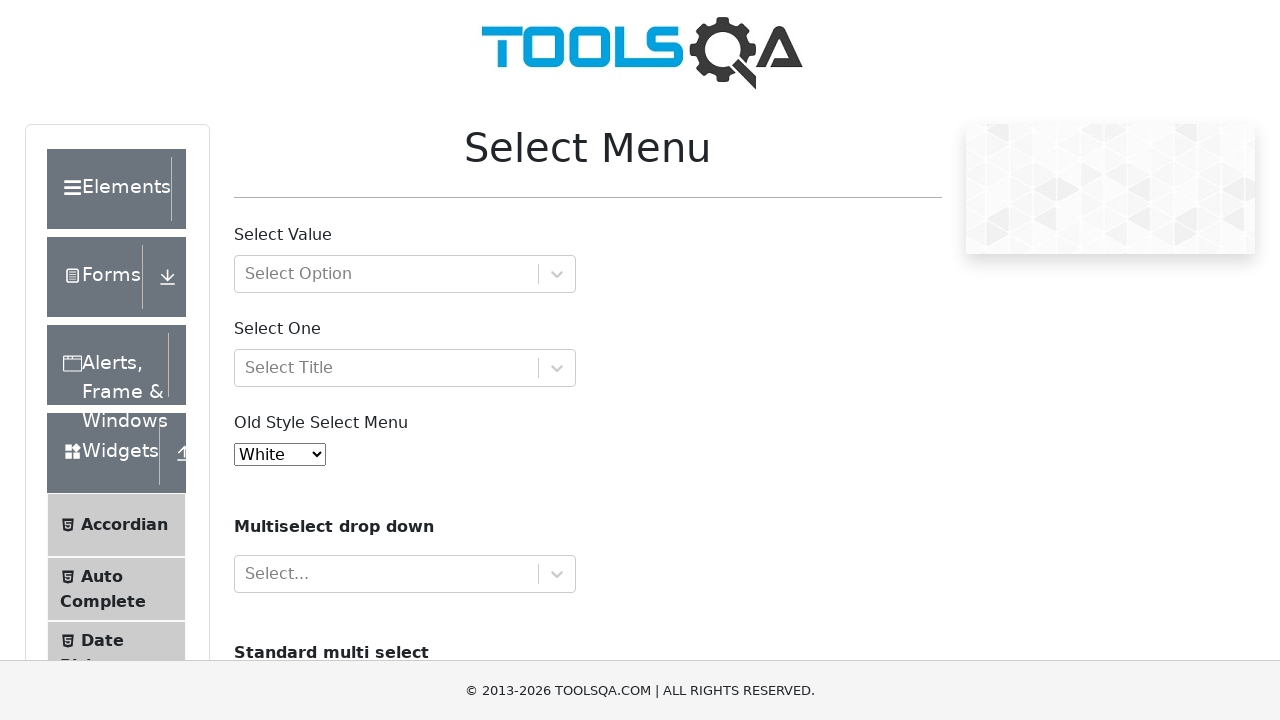